Navigates to W3Schools HTML tables page and interacts with the example table to verify table data can be accessed

Starting URL: https://www.w3schools.com/html/html_tables.asp

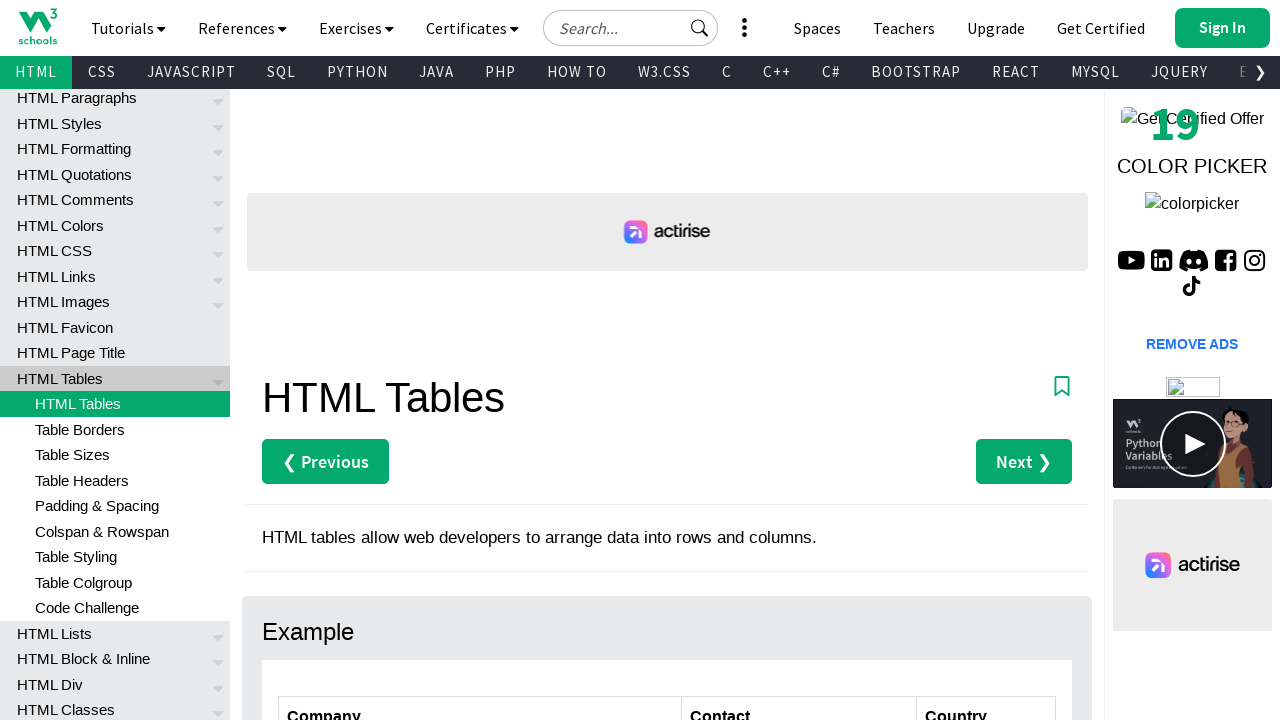

Navigated to W3Schools HTML tables page
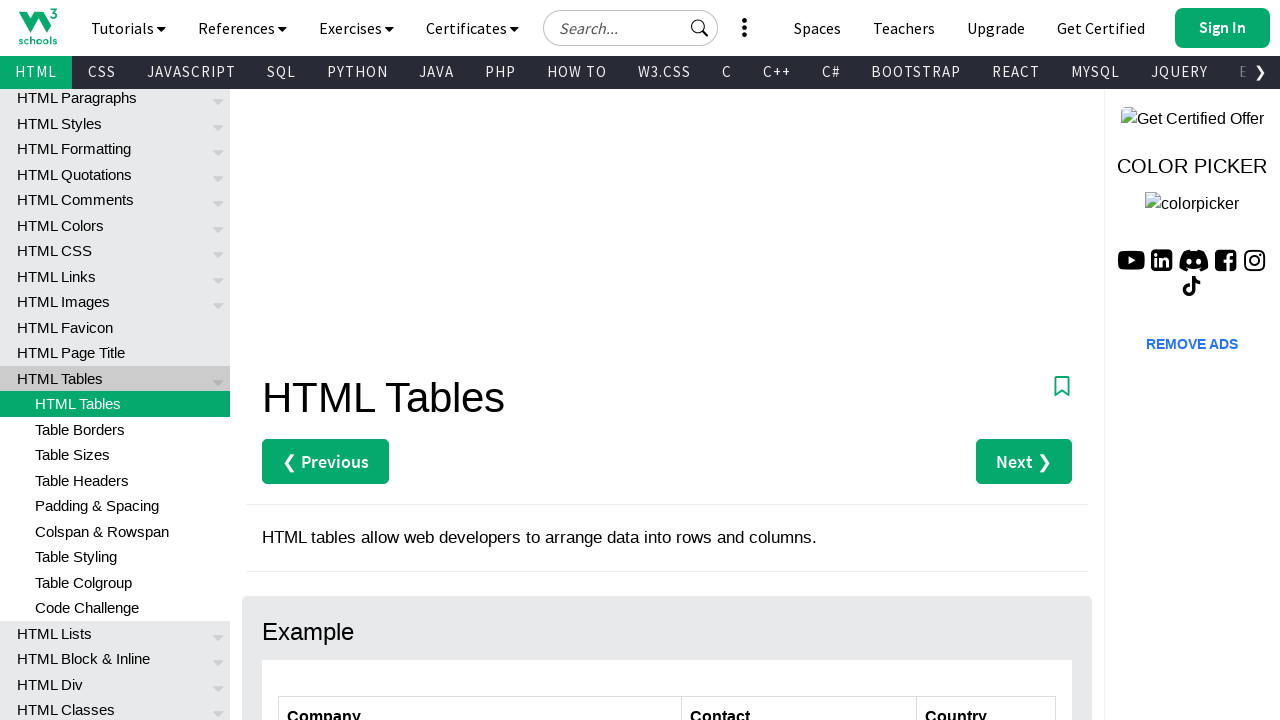

Table with id 'customers' loaded and is present
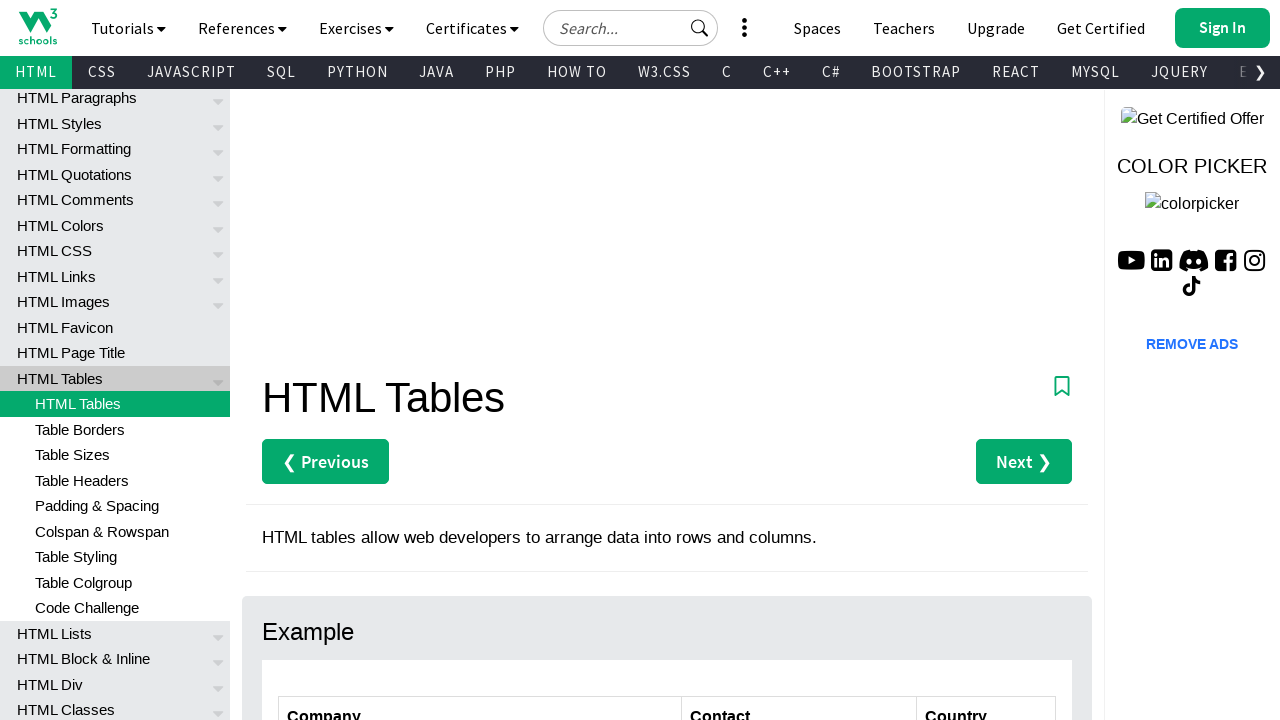

Retrieved all rows from the table body
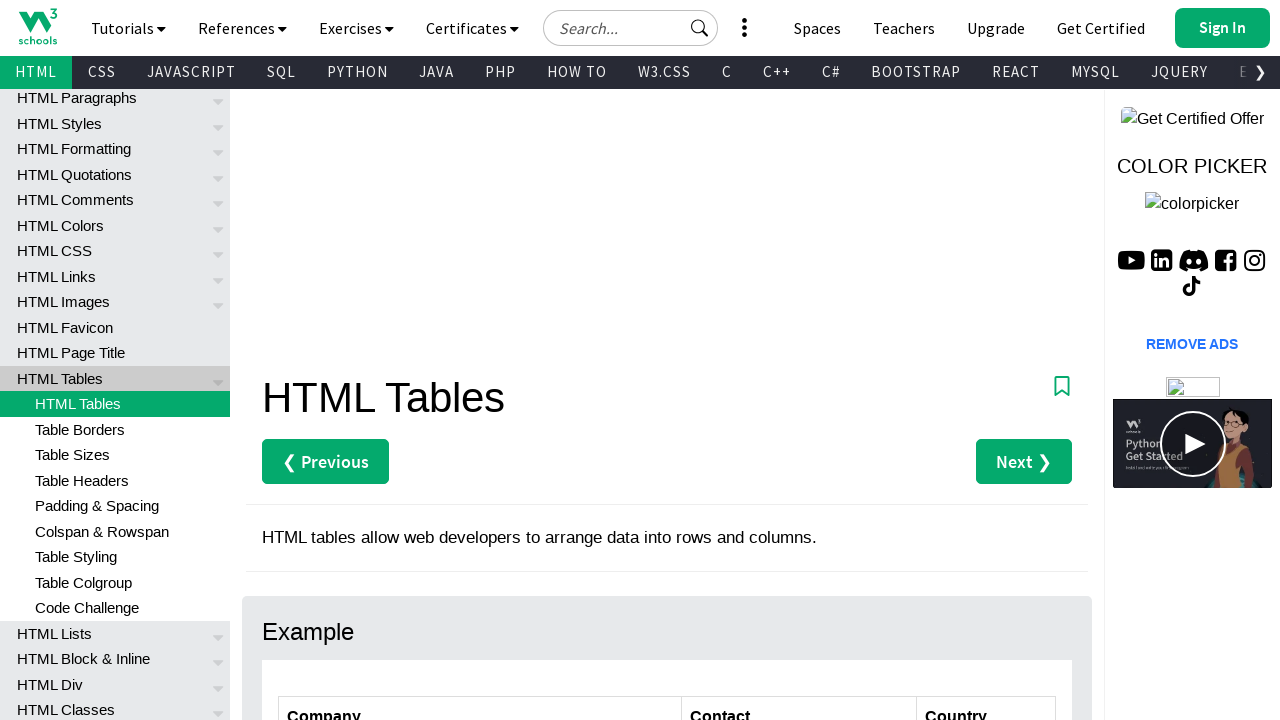

Retrieved all column headers from the table
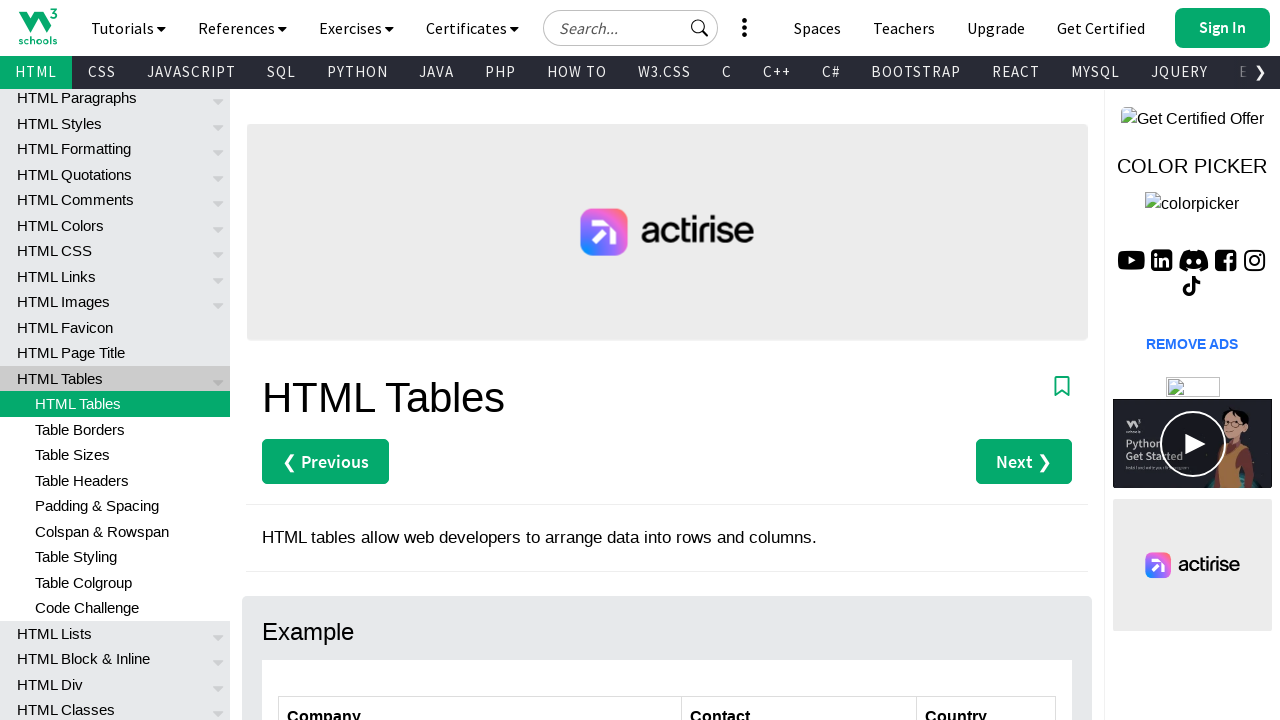

Located specific cell at row 4, column 1
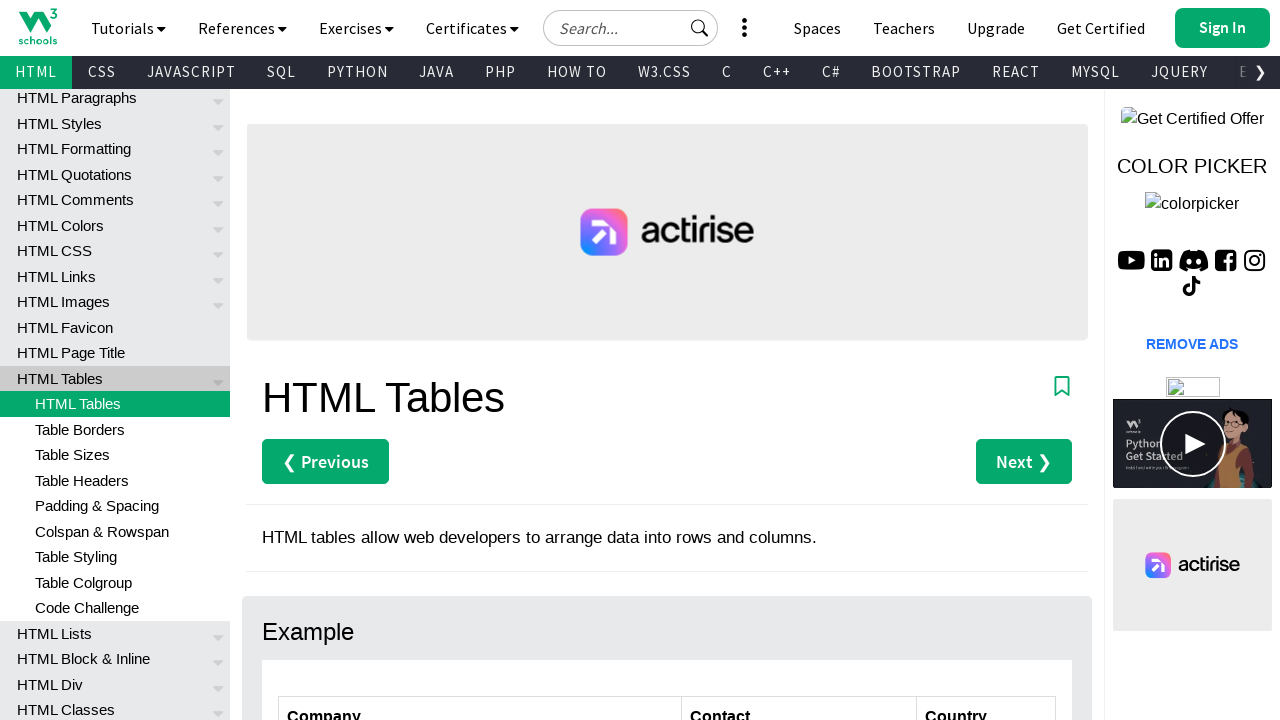

Retrieved all cells from table row 2
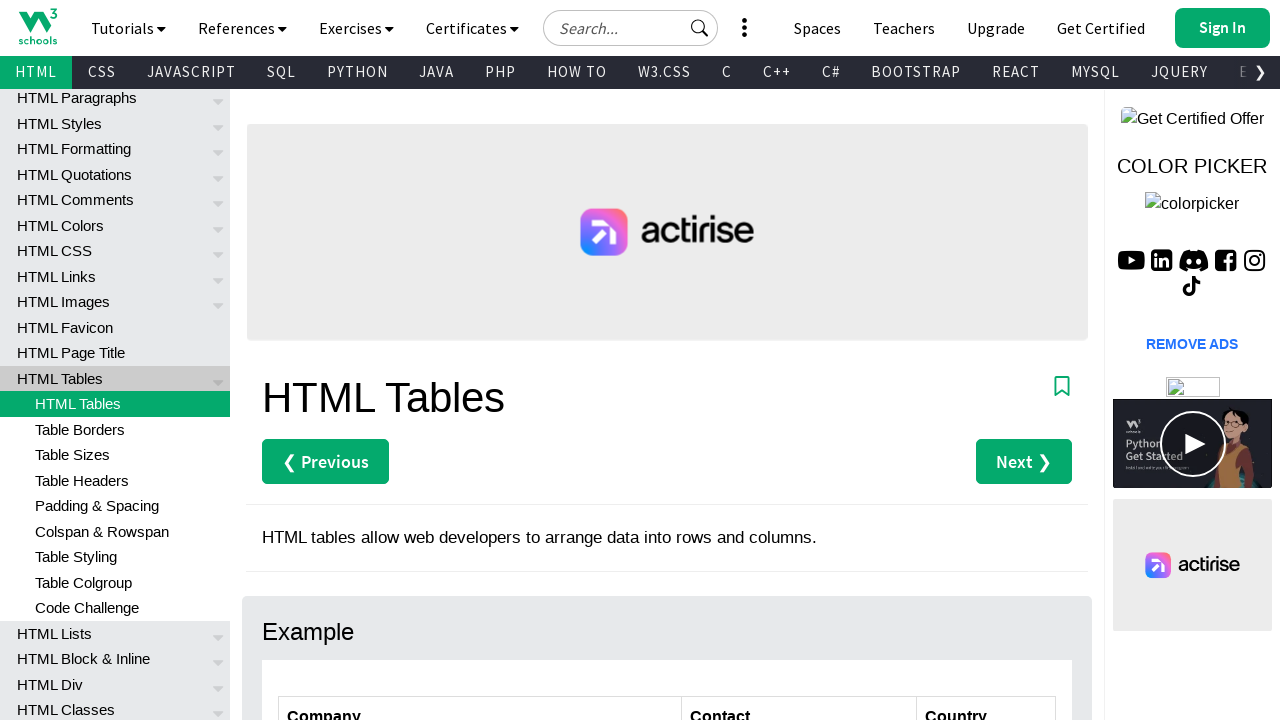

Verified column 1 is visible in row 2
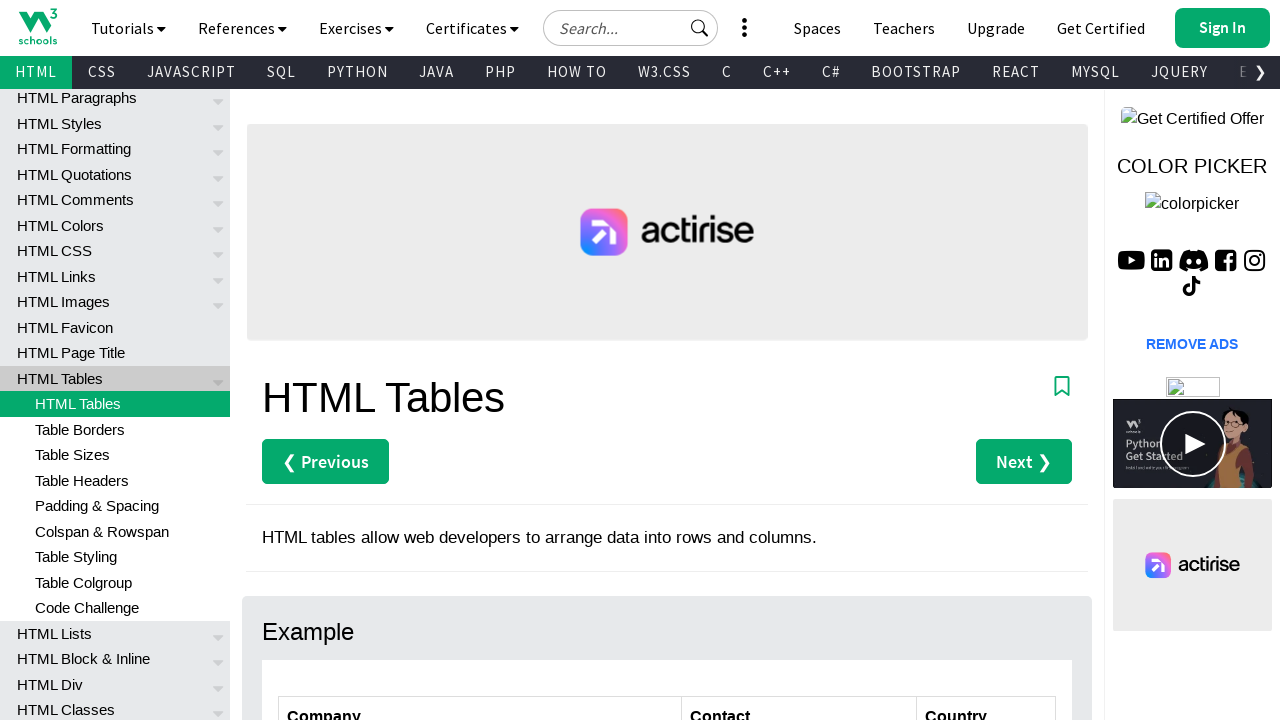

Verified column 2 is visible in row 2
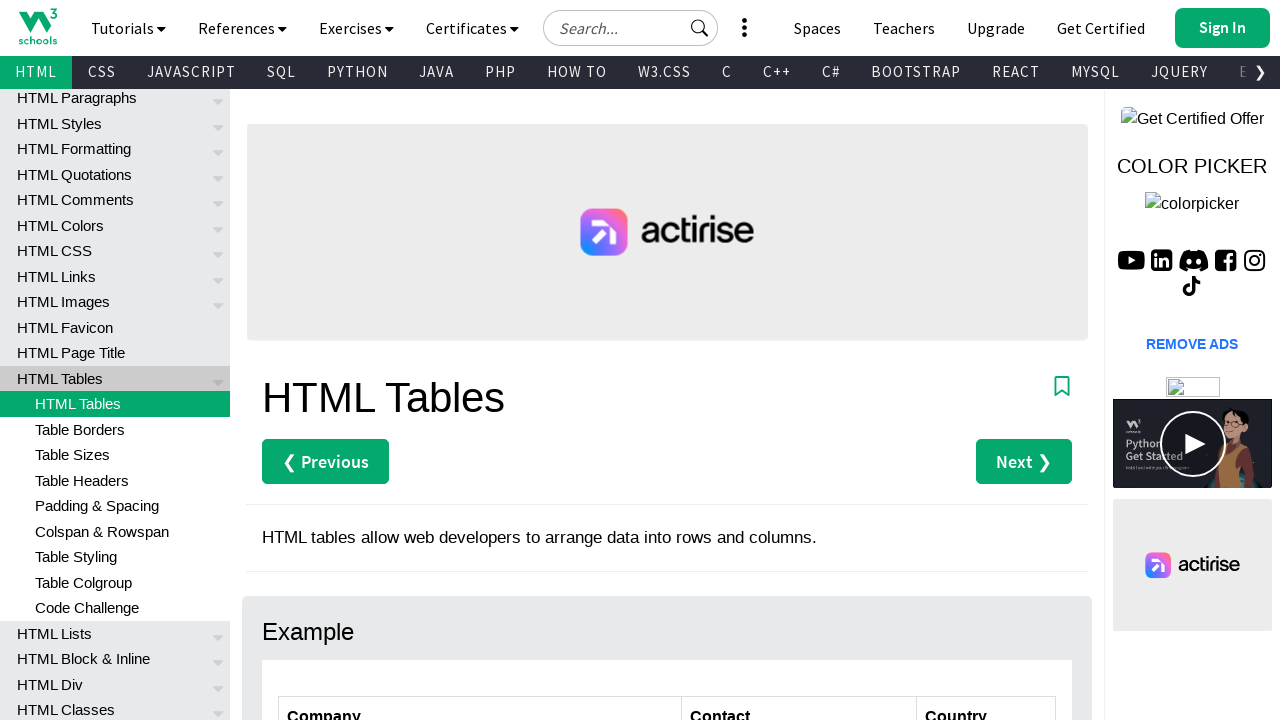

Verified column 3 is visible in row 2
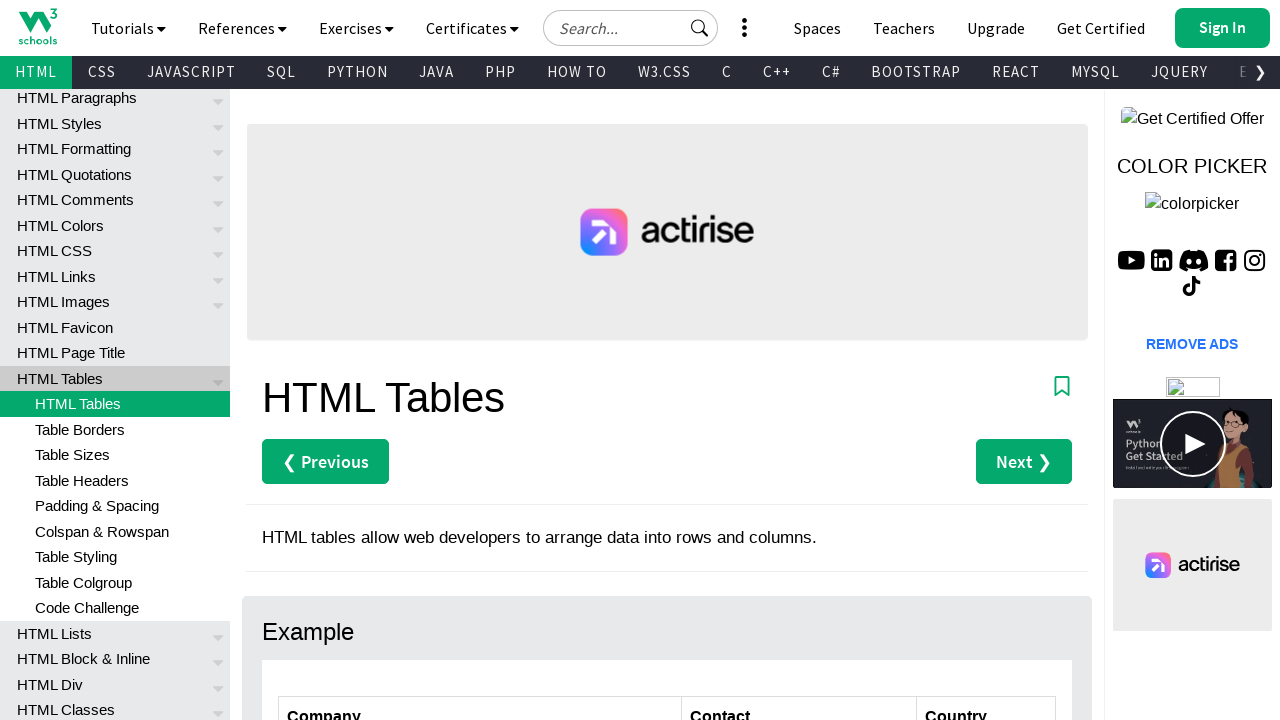

Retrieved all cells from table row 3
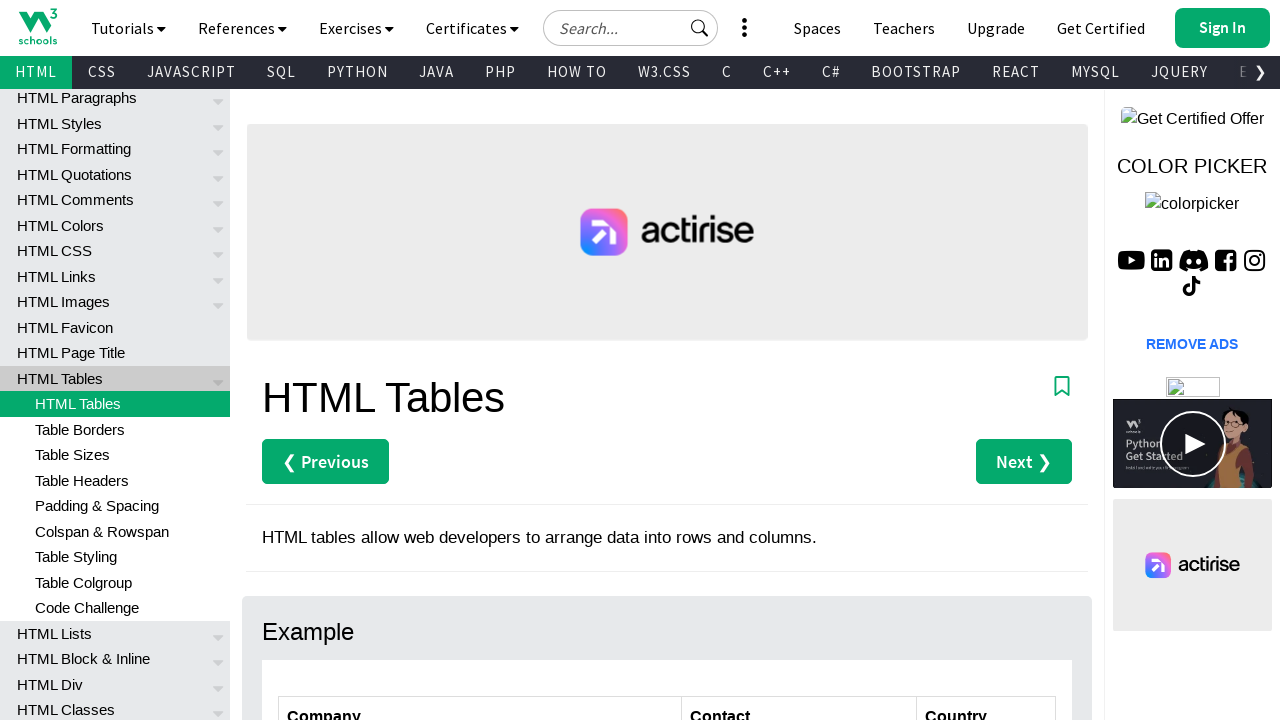

Verified column 1 is visible in row 3
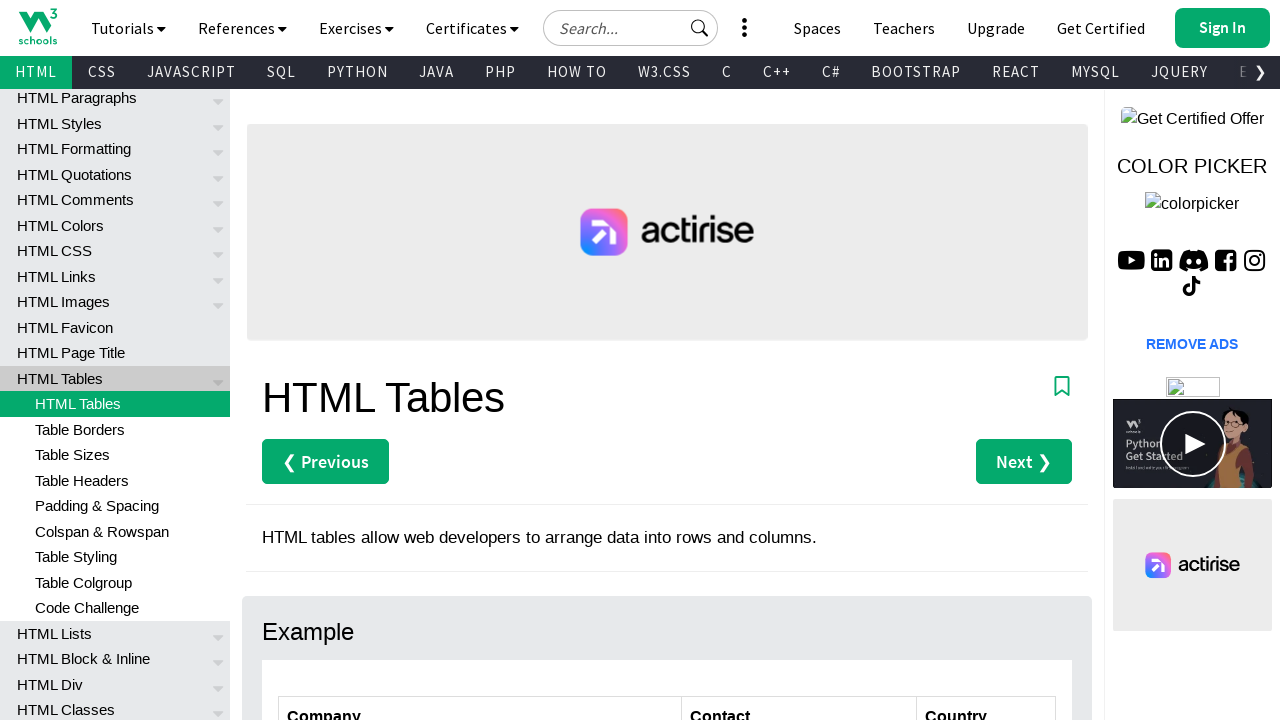

Verified column 2 is visible in row 3
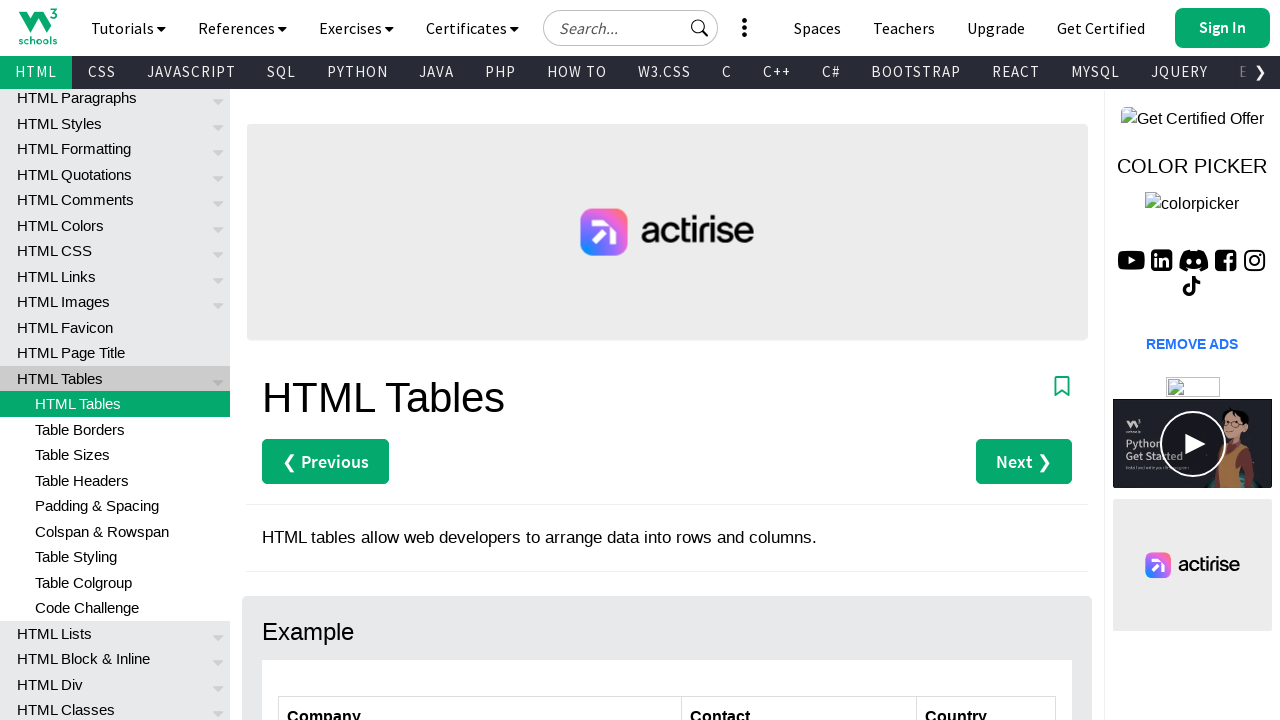

Verified column 3 is visible in row 3
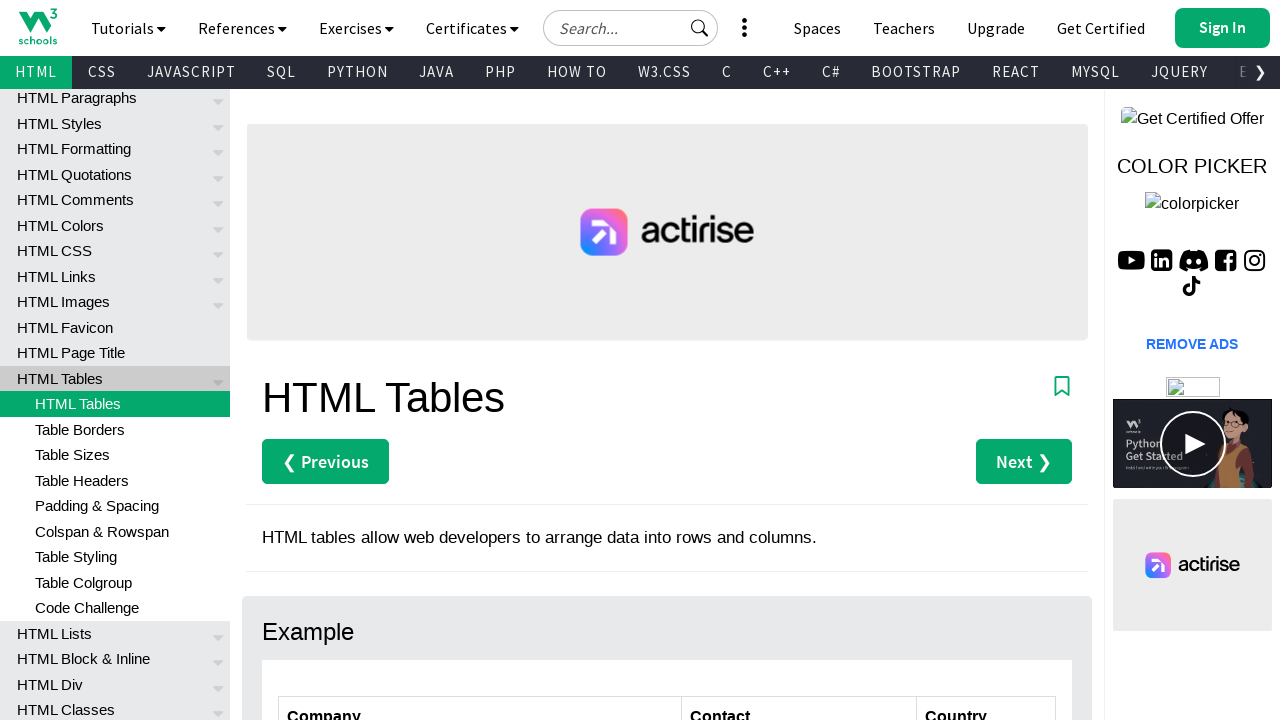

Retrieved all cells from table row 4
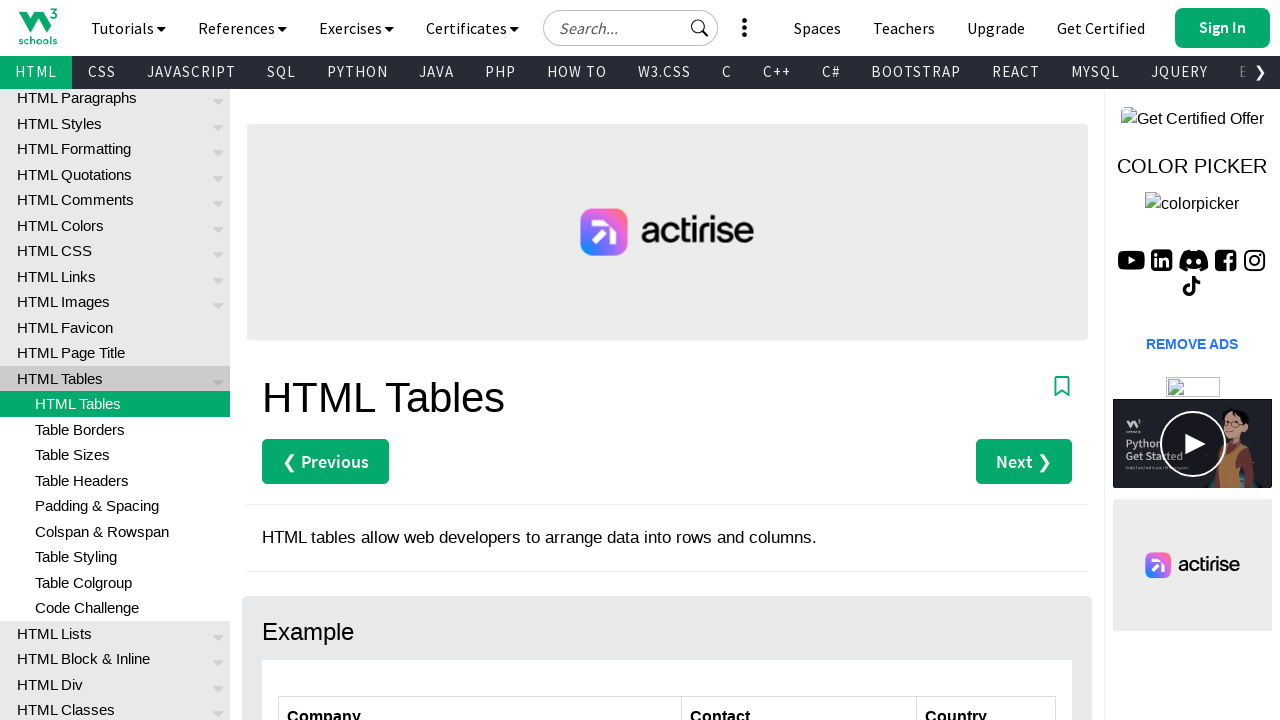

Verified column 1 is visible in row 4
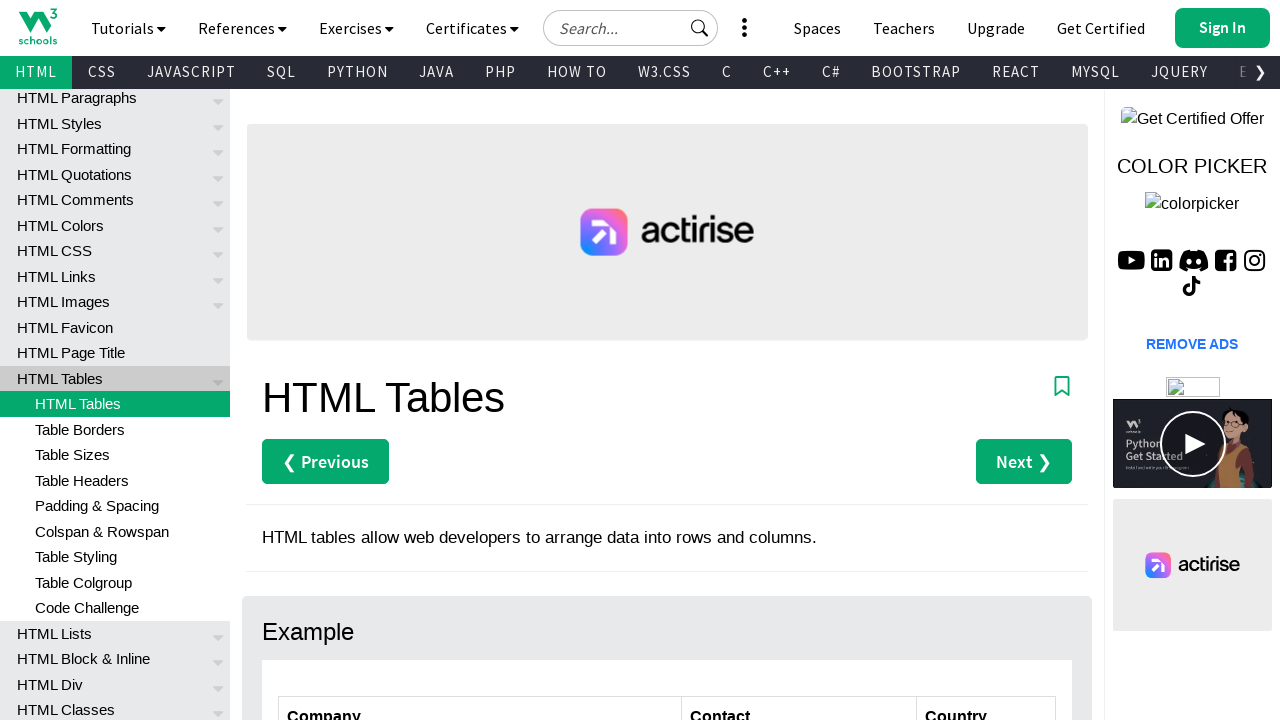

Verified column 2 is visible in row 4
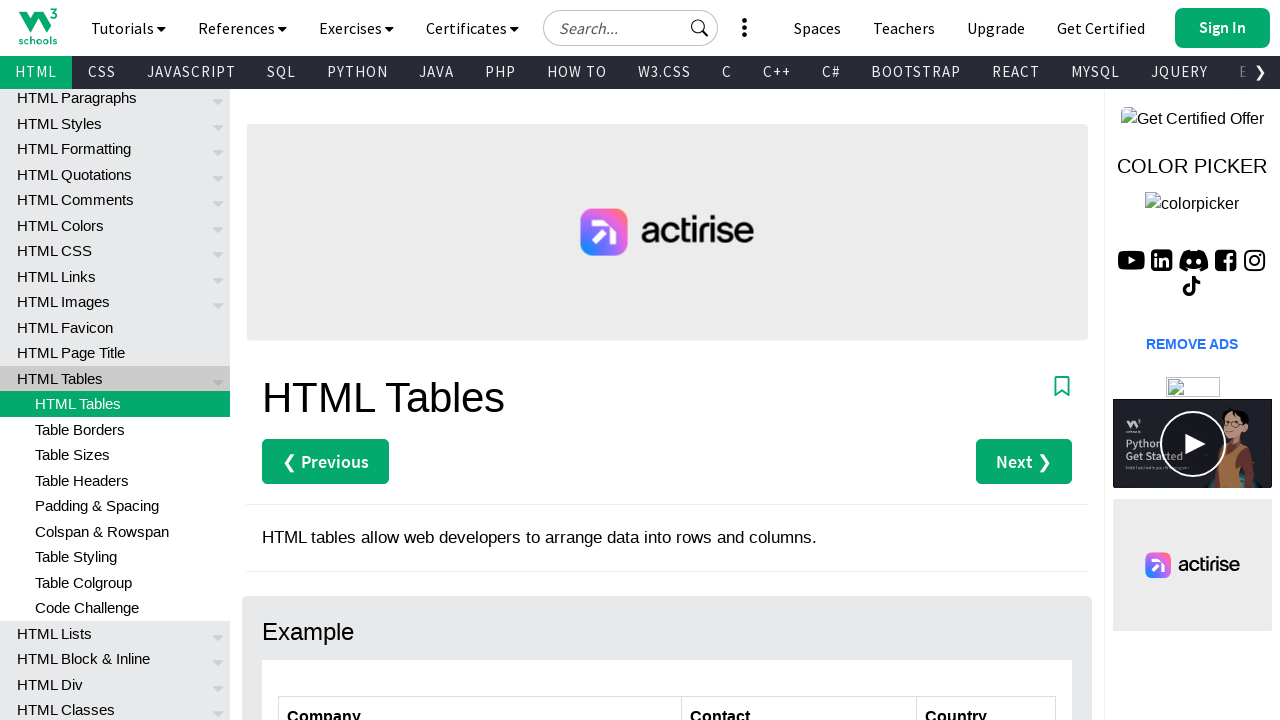

Verified column 3 is visible in row 4
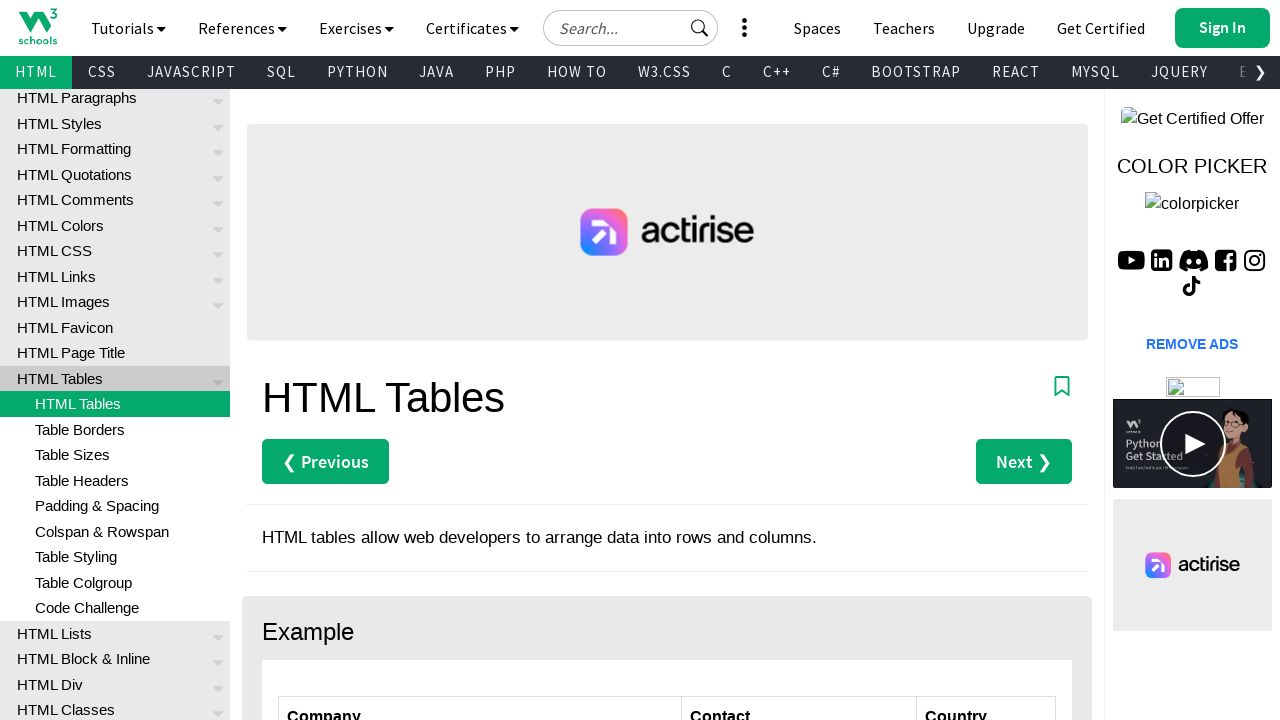

Retrieved all cells from table row 5
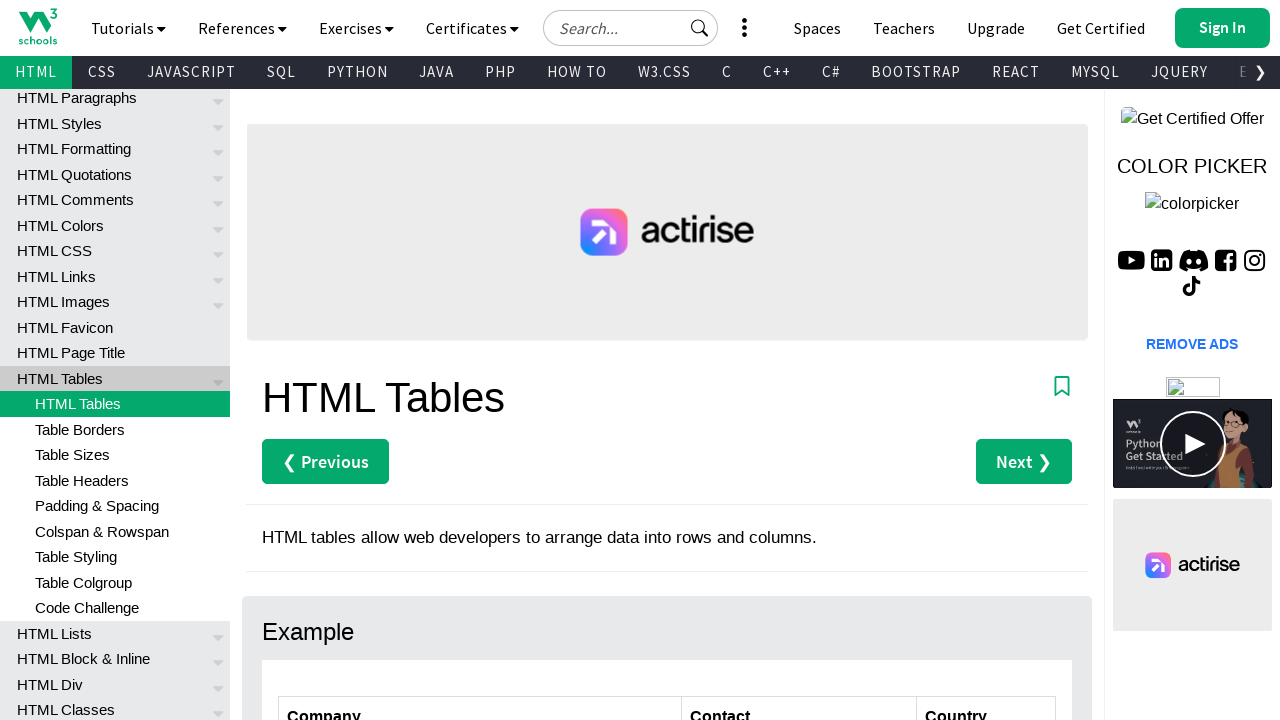

Verified column 1 is visible in row 5
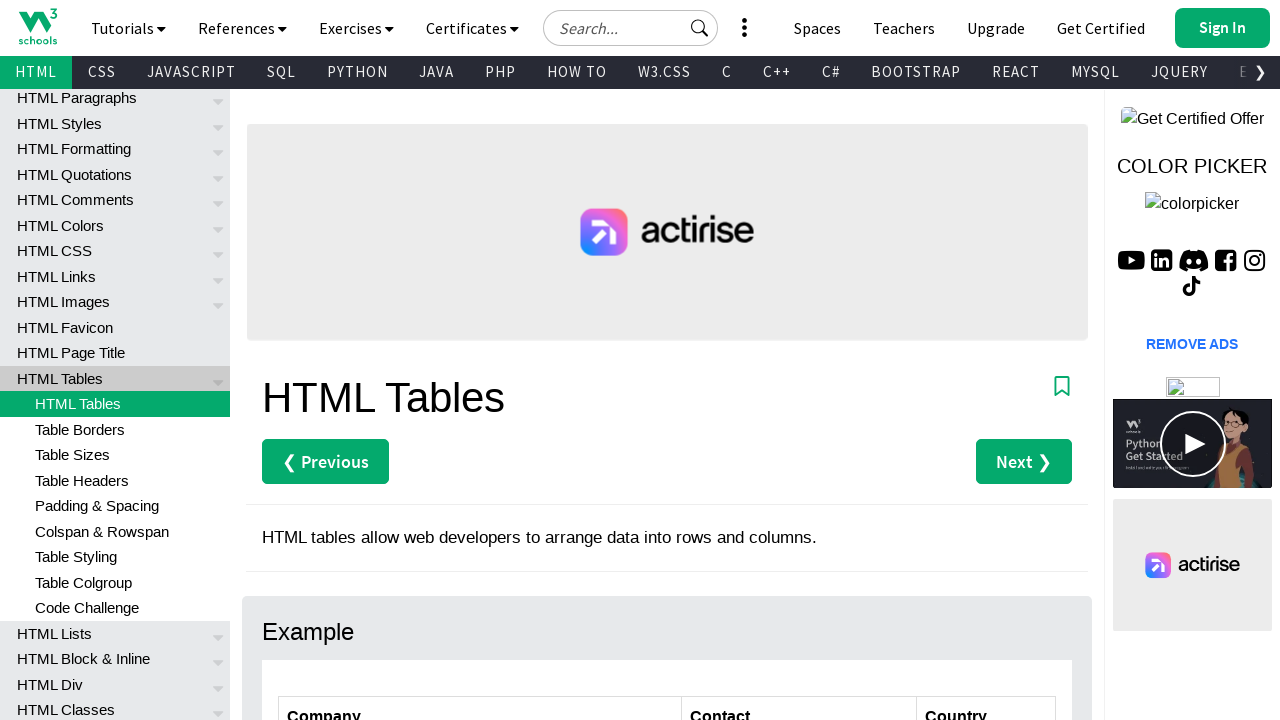

Verified column 2 is visible in row 5
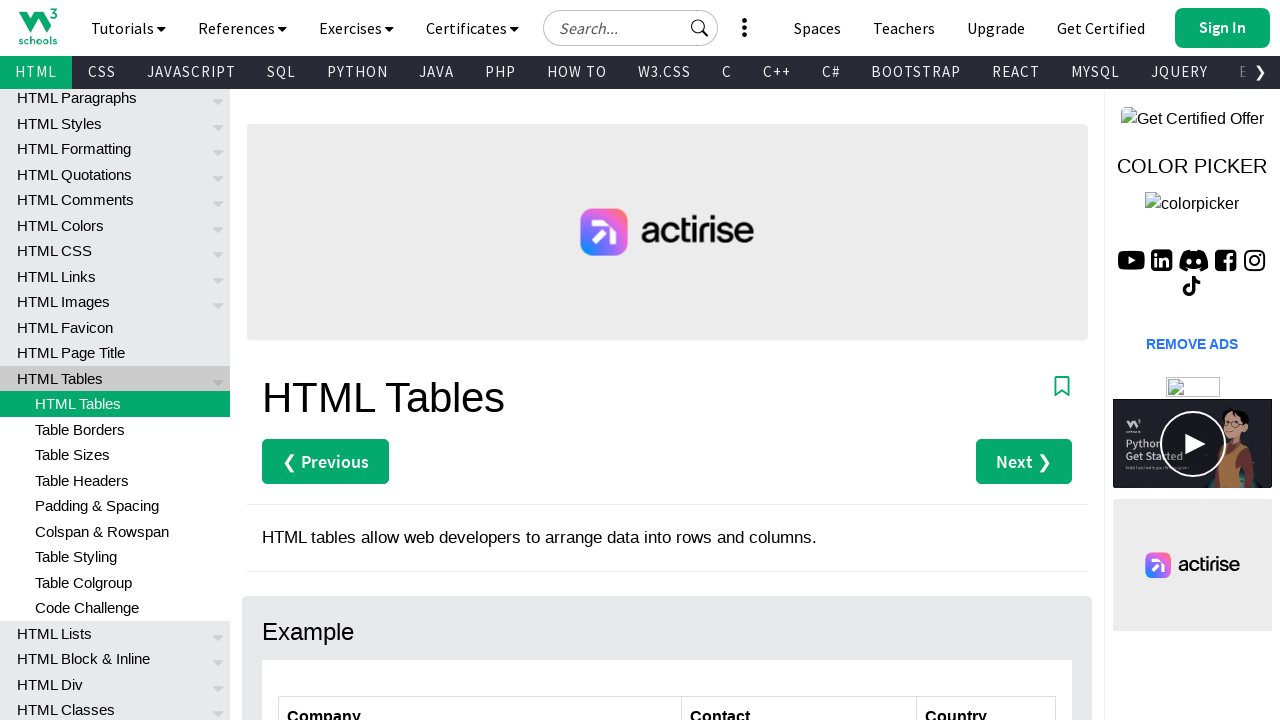

Verified column 3 is visible in row 5
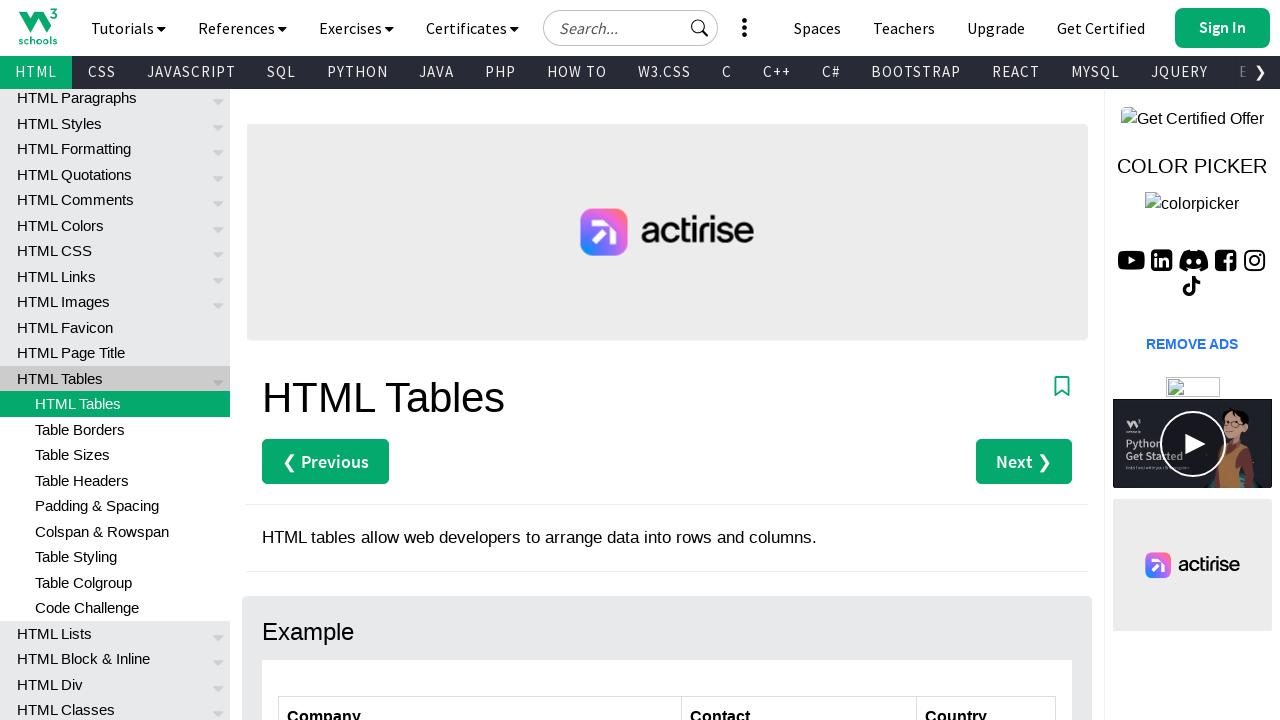

Retrieved all cells from table row 6
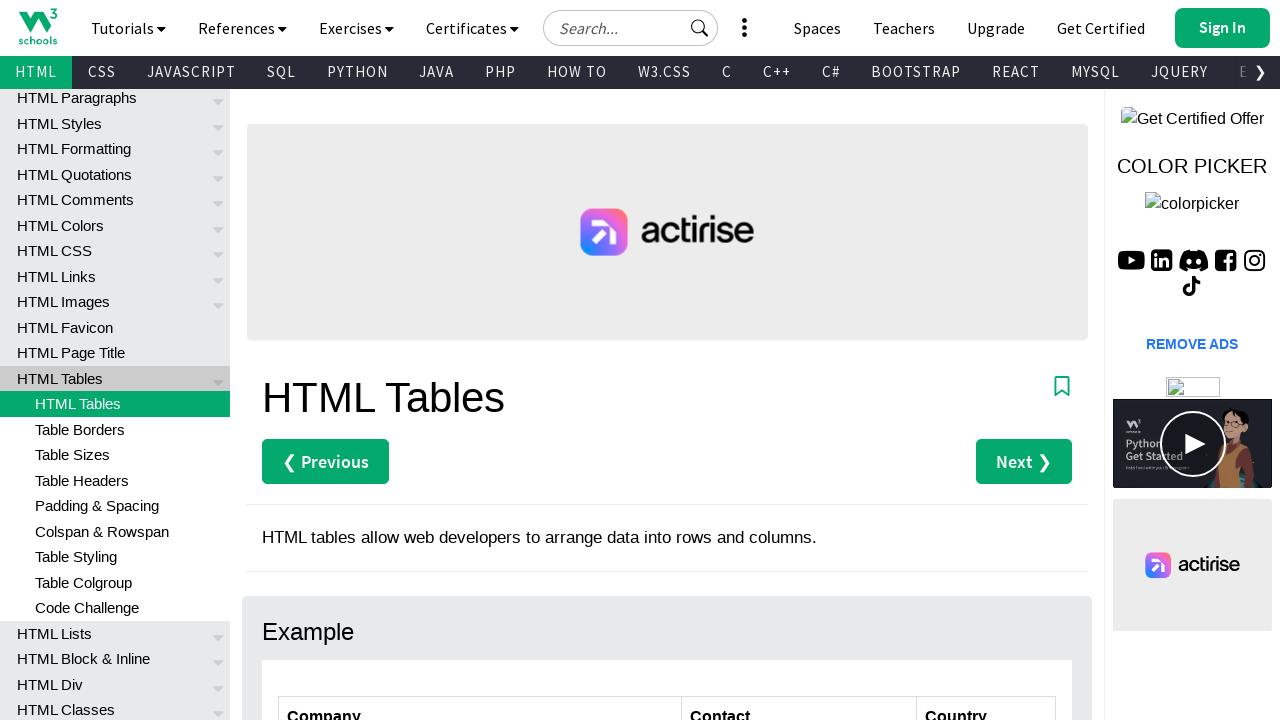

Verified column 1 is visible in row 6
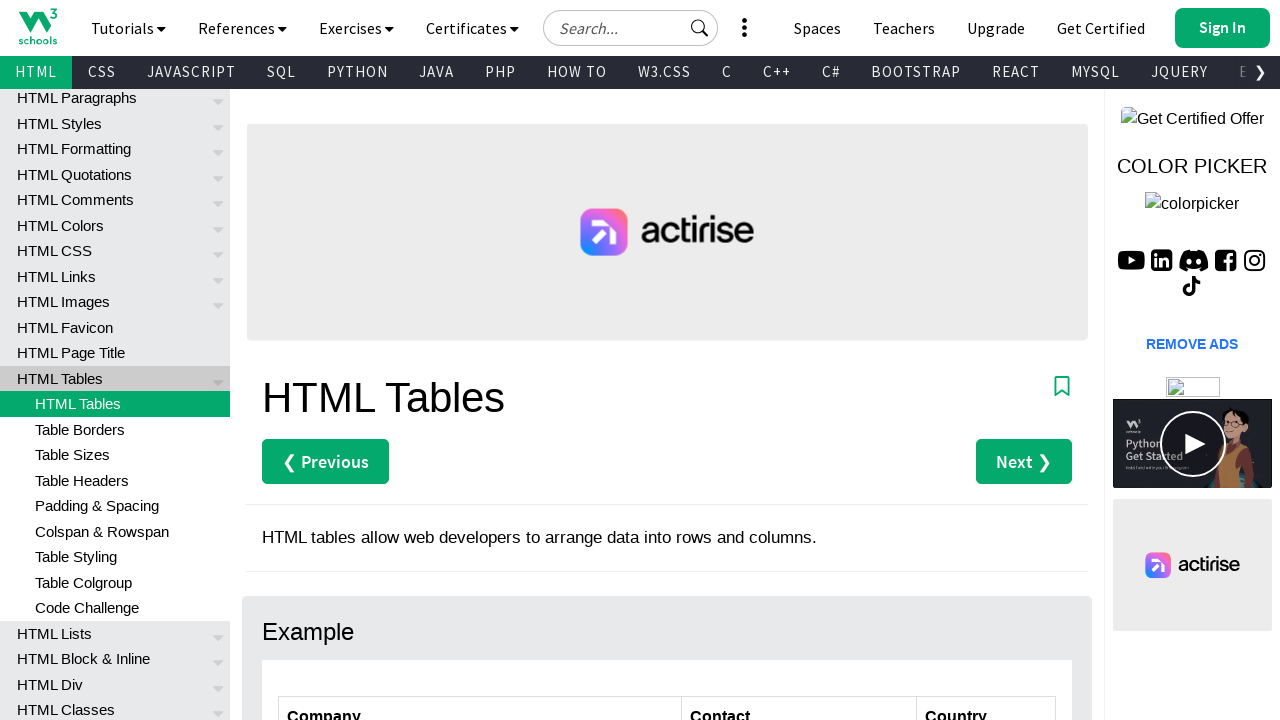

Verified column 2 is visible in row 6
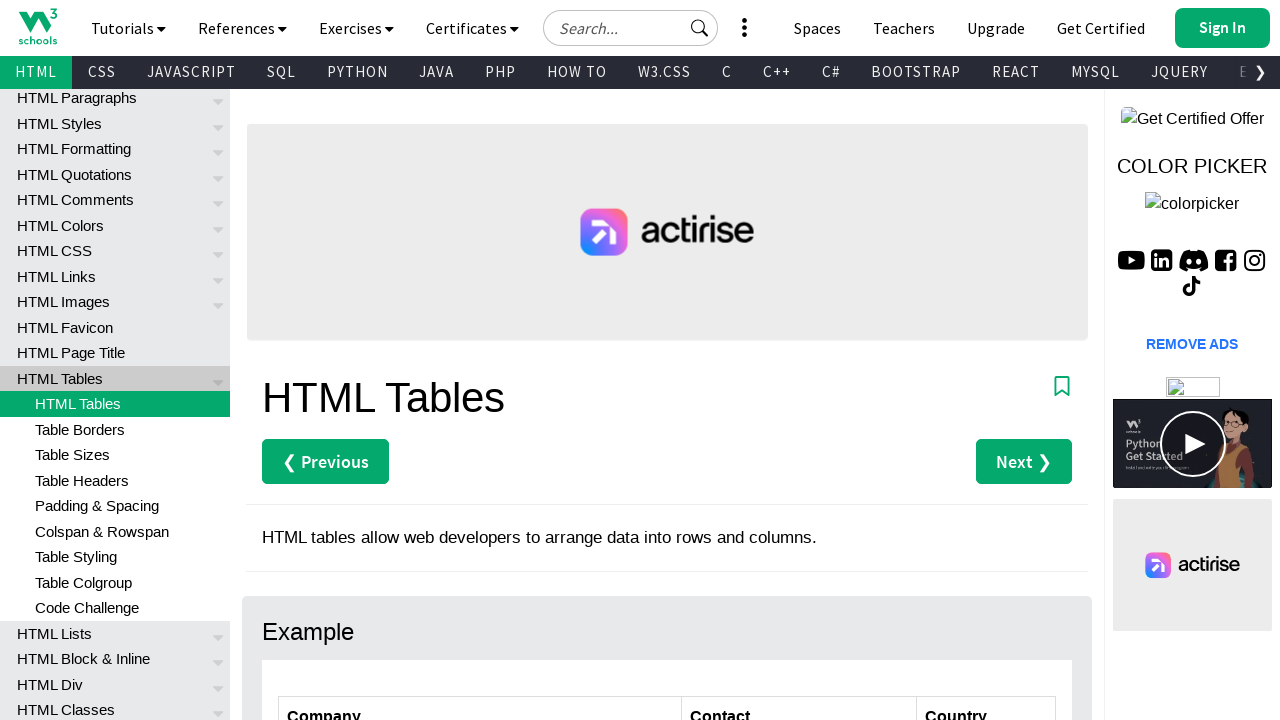

Verified column 3 is visible in row 6
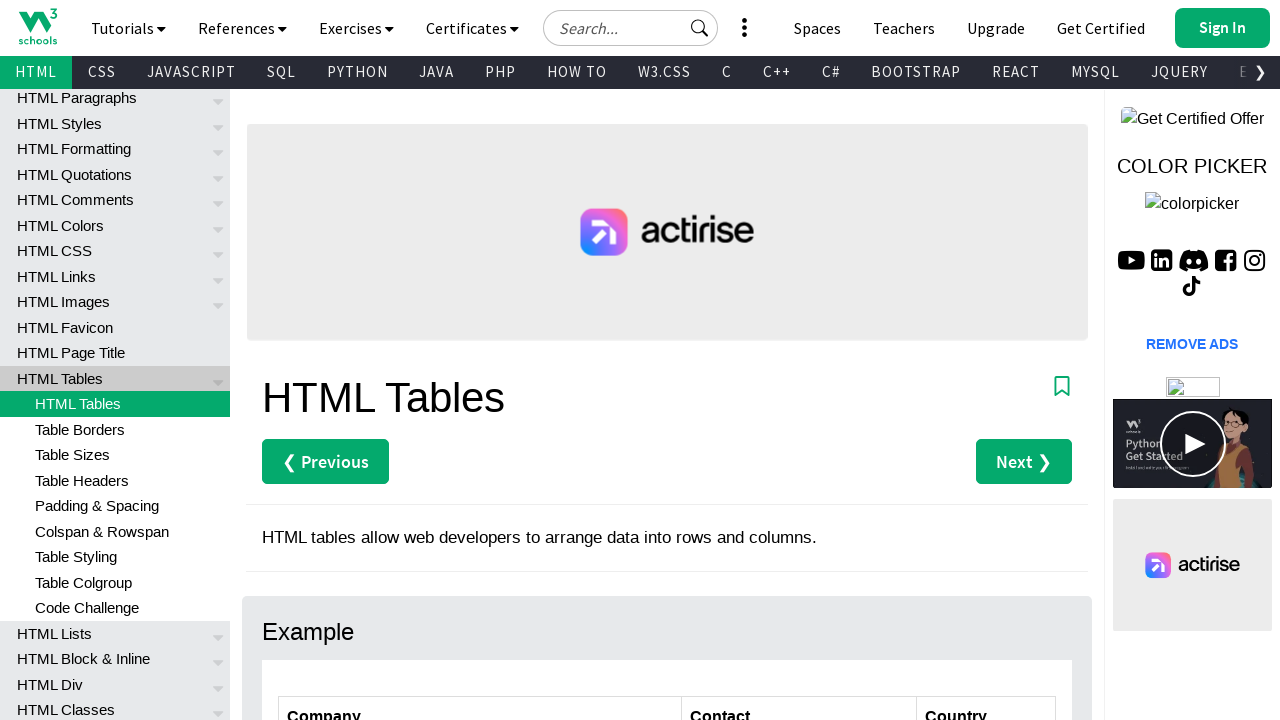

Retrieved all cells from table row 7
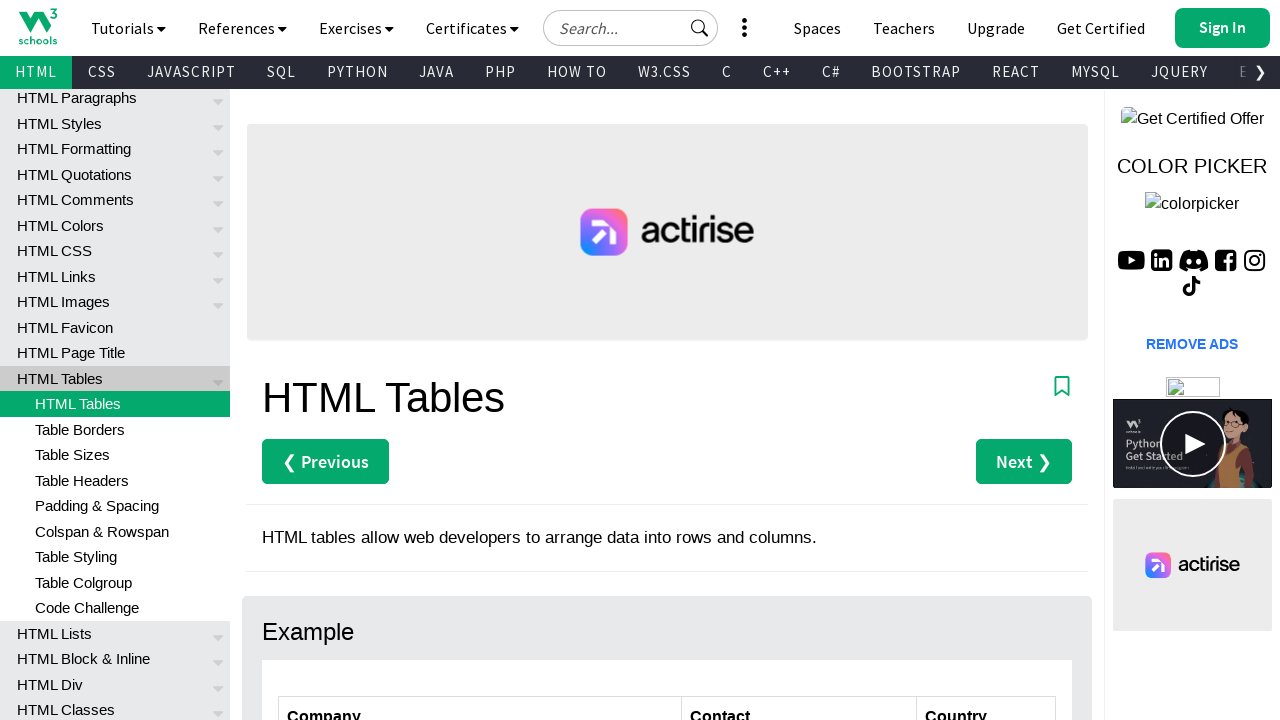

Verified column 1 is visible in row 7
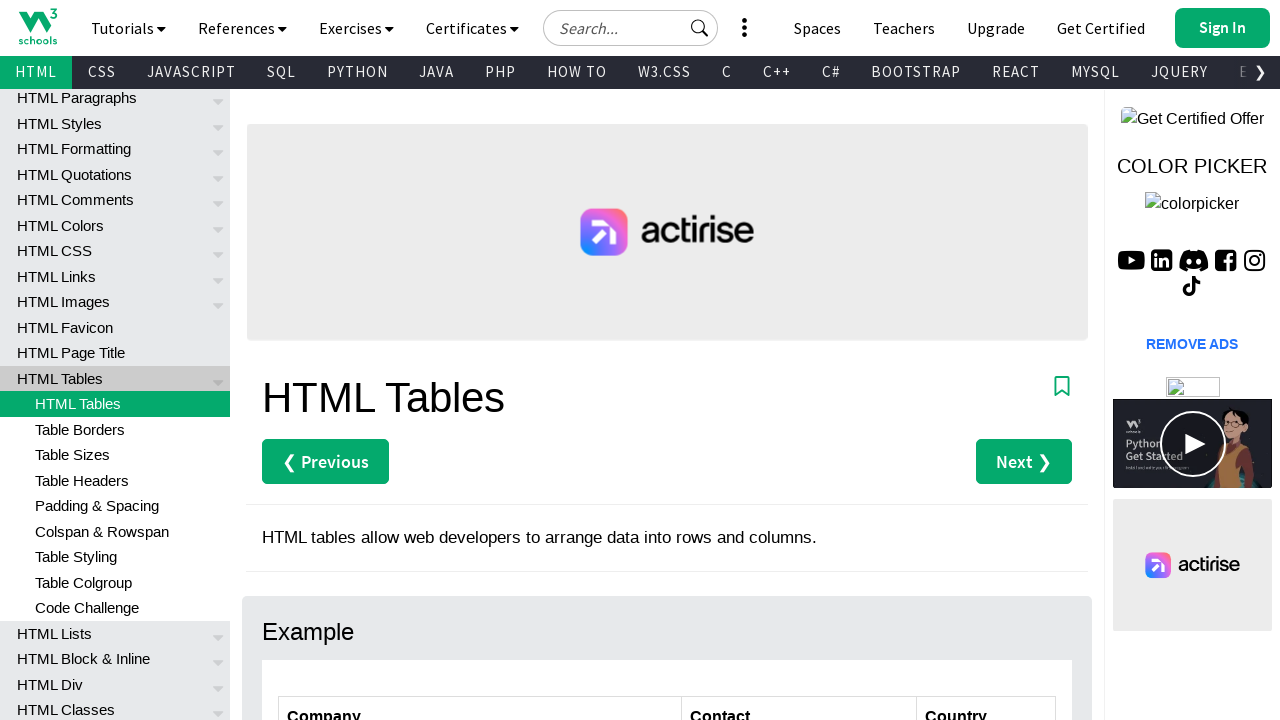

Verified column 2 is visible in row 7
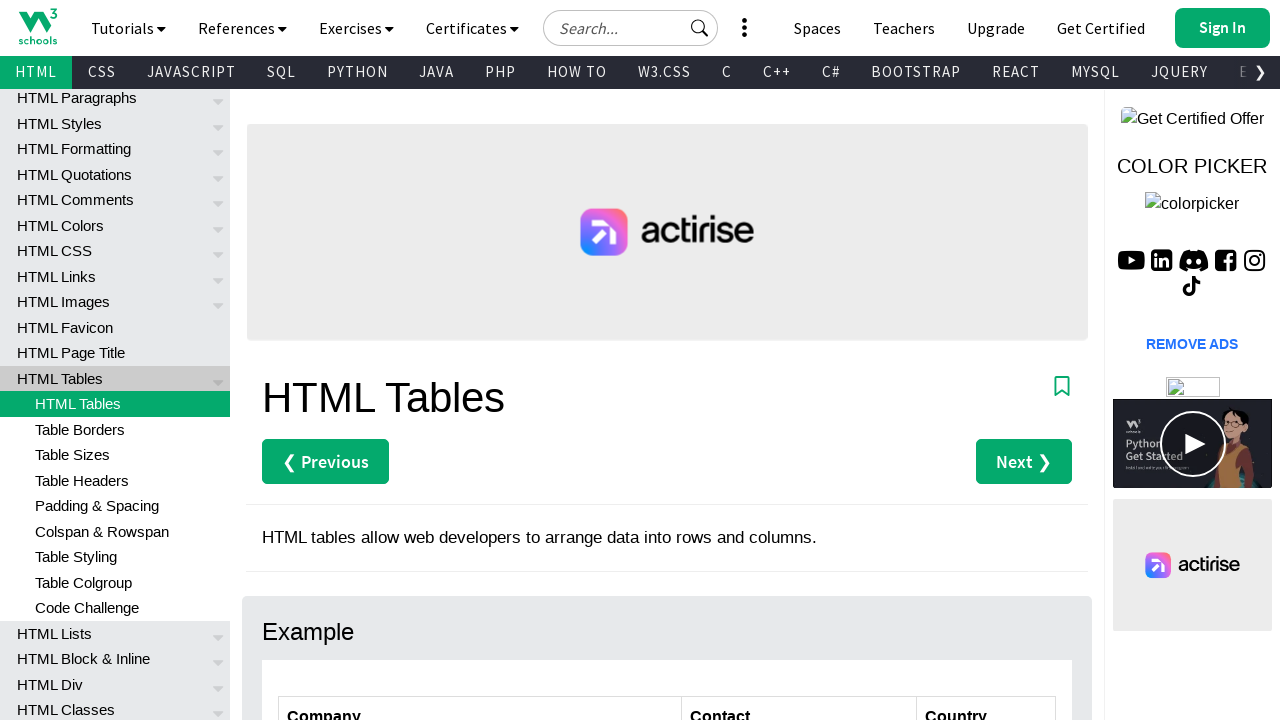

Verified column 3 is visible in row 7
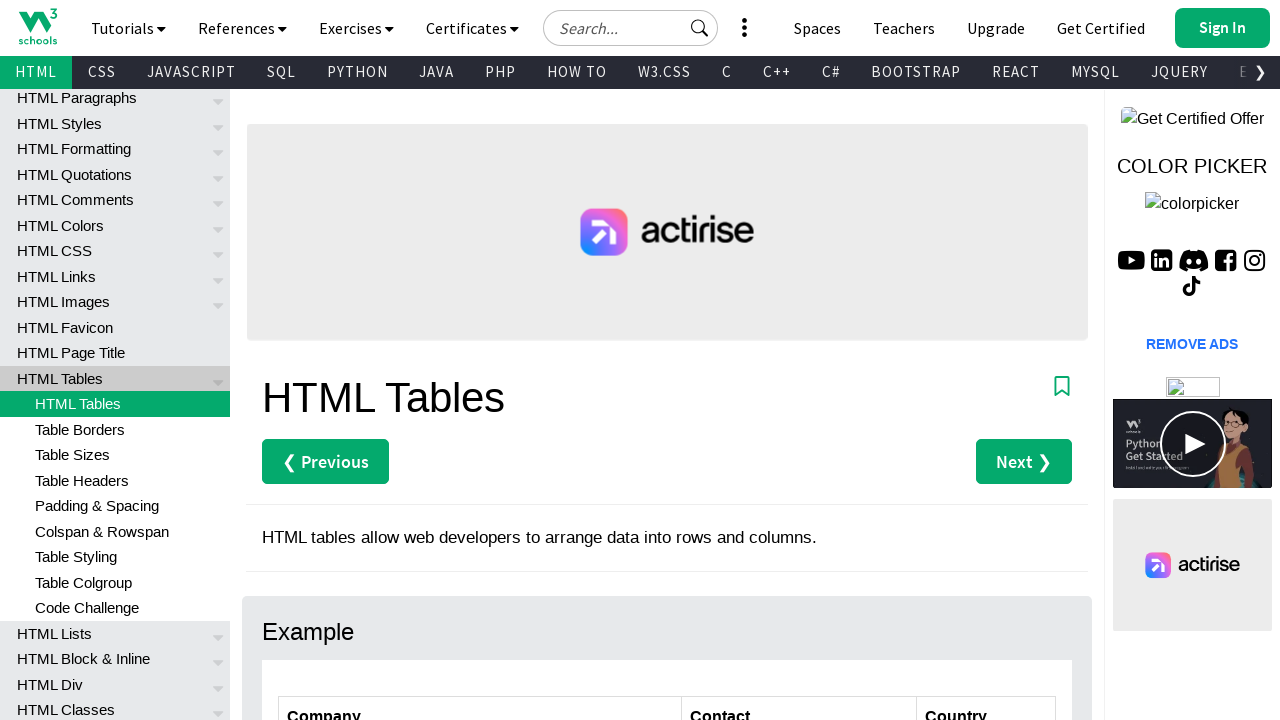

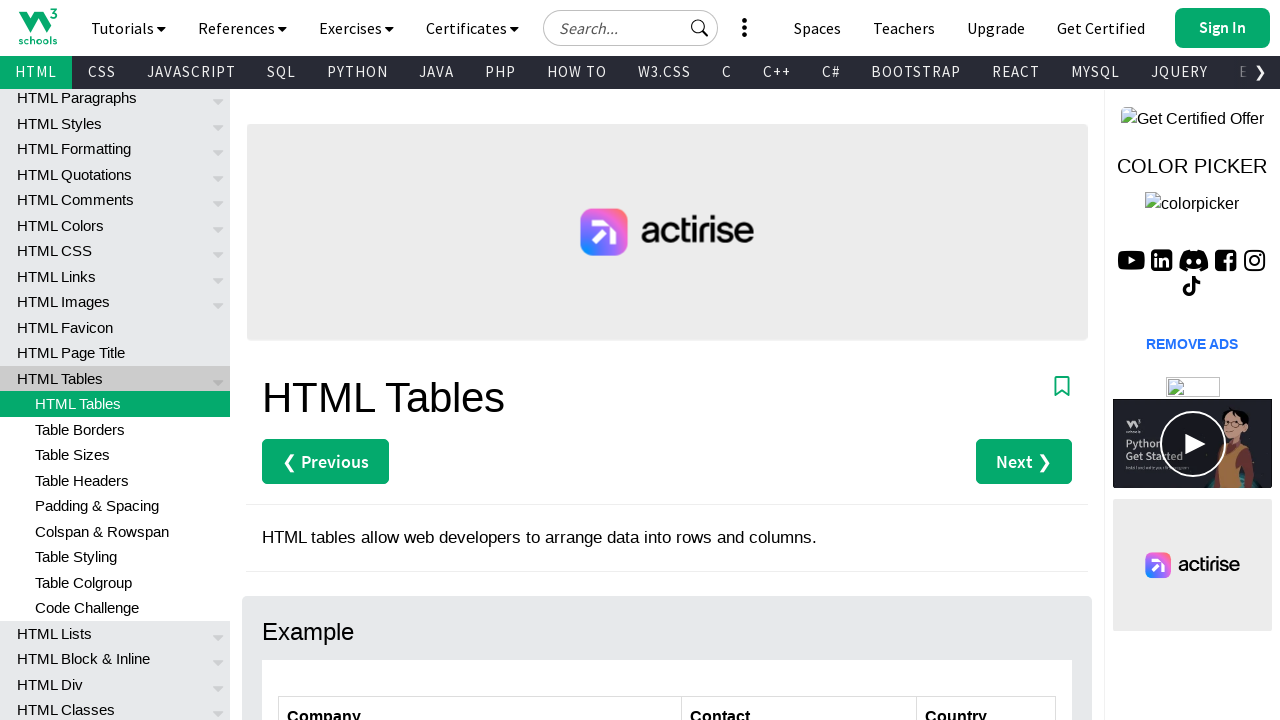